Tests navigating to multiple pages within a site using a helper function pattern

Starting URL: https://agileway.com.au/demo

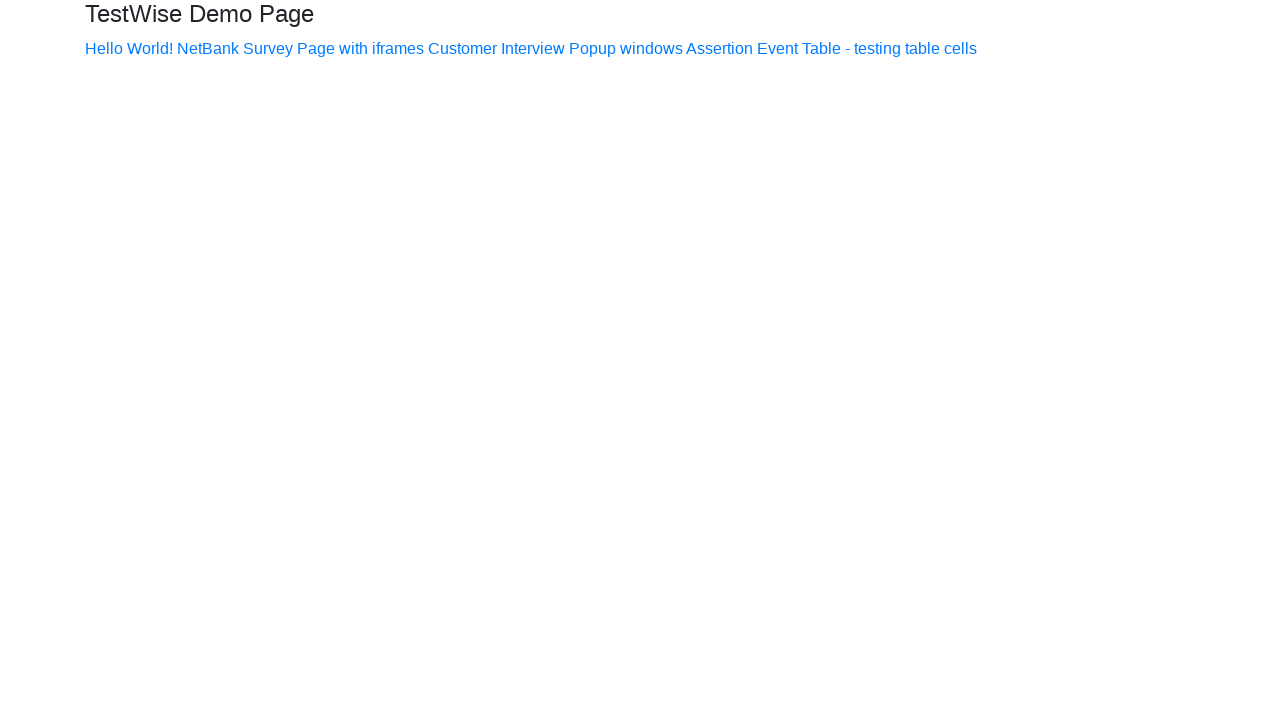

Navigated to survey page
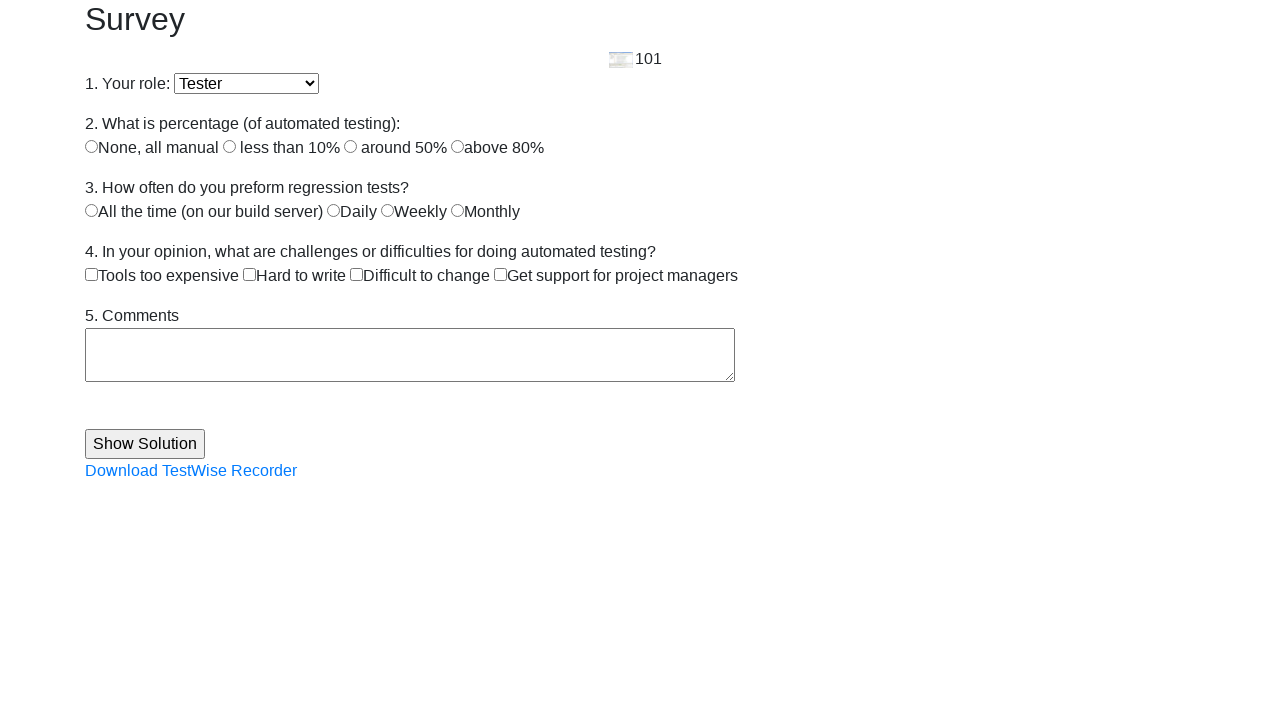

Navigated to home page
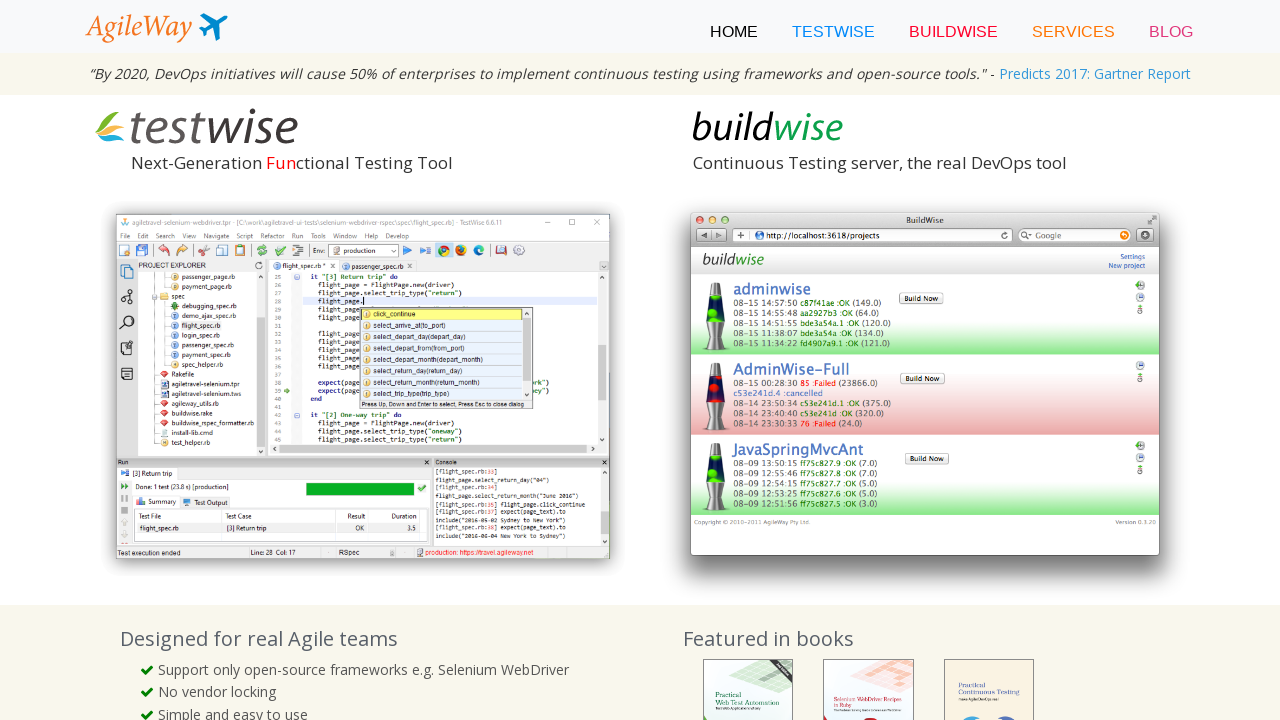

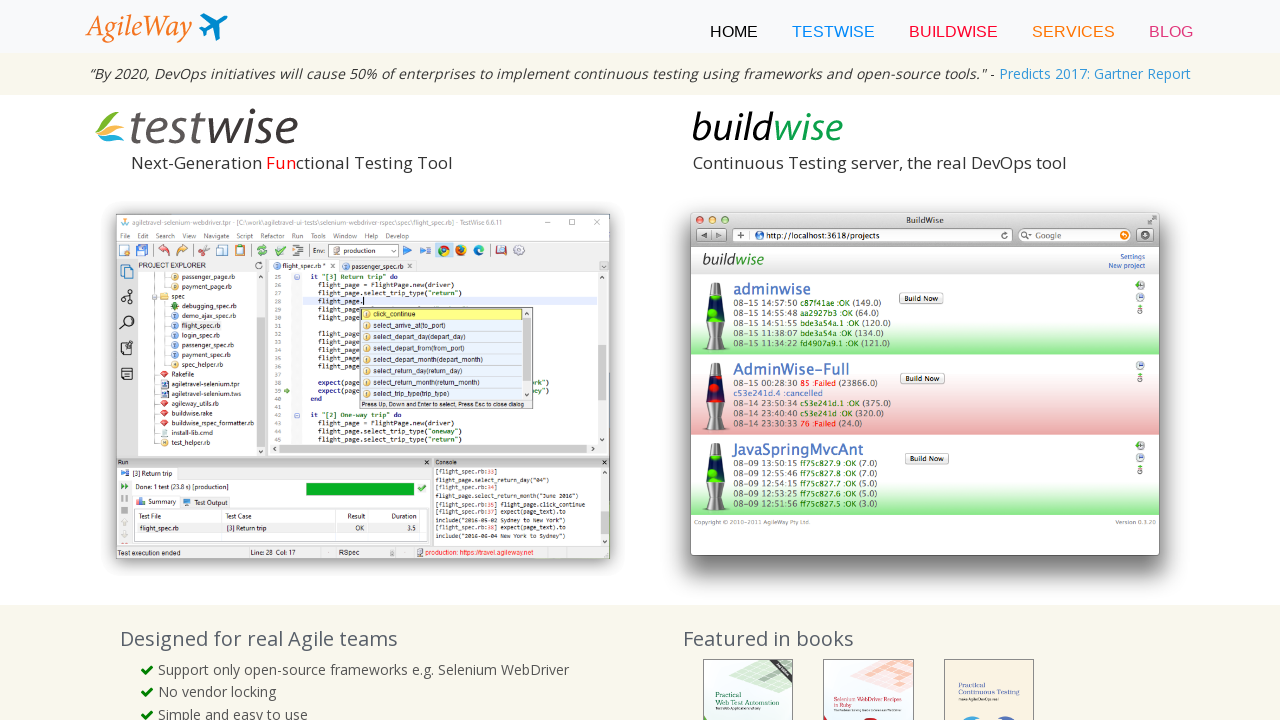